Tests file upload functionality using event listeners to handle file chooser dialog, uploads a file, submits, and verifies the upload confirmation message appears.

Starting URL: https://the-internet.herokuapp.com/upload

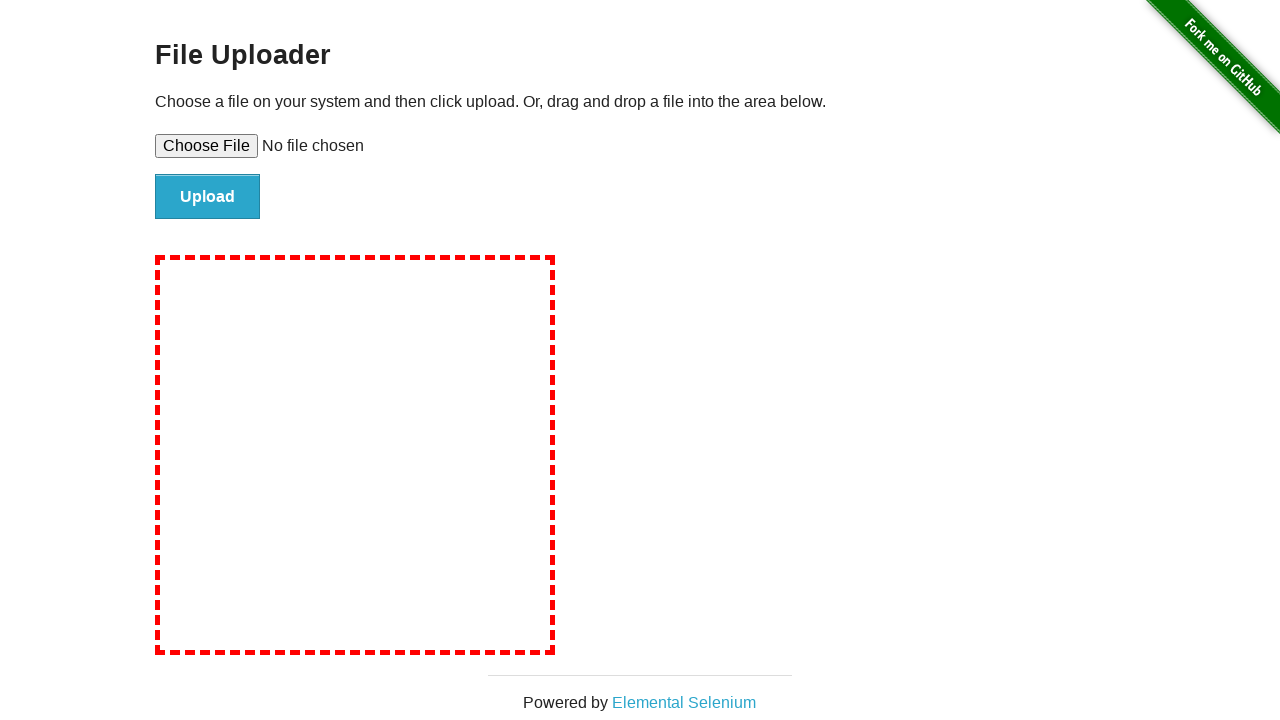

Created temporary test file for upload
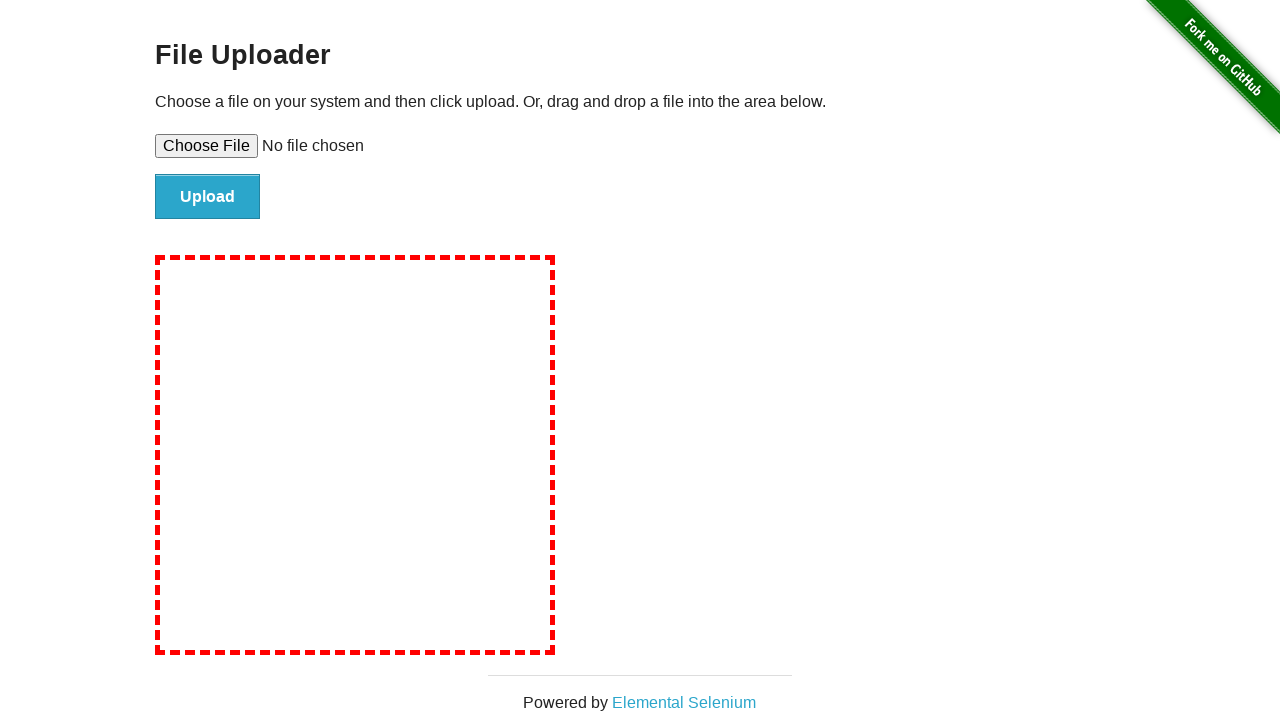

Clicked file upload input and triggered file chooser dialog at (640, 146) on xpath=//input[@id='file-upload']
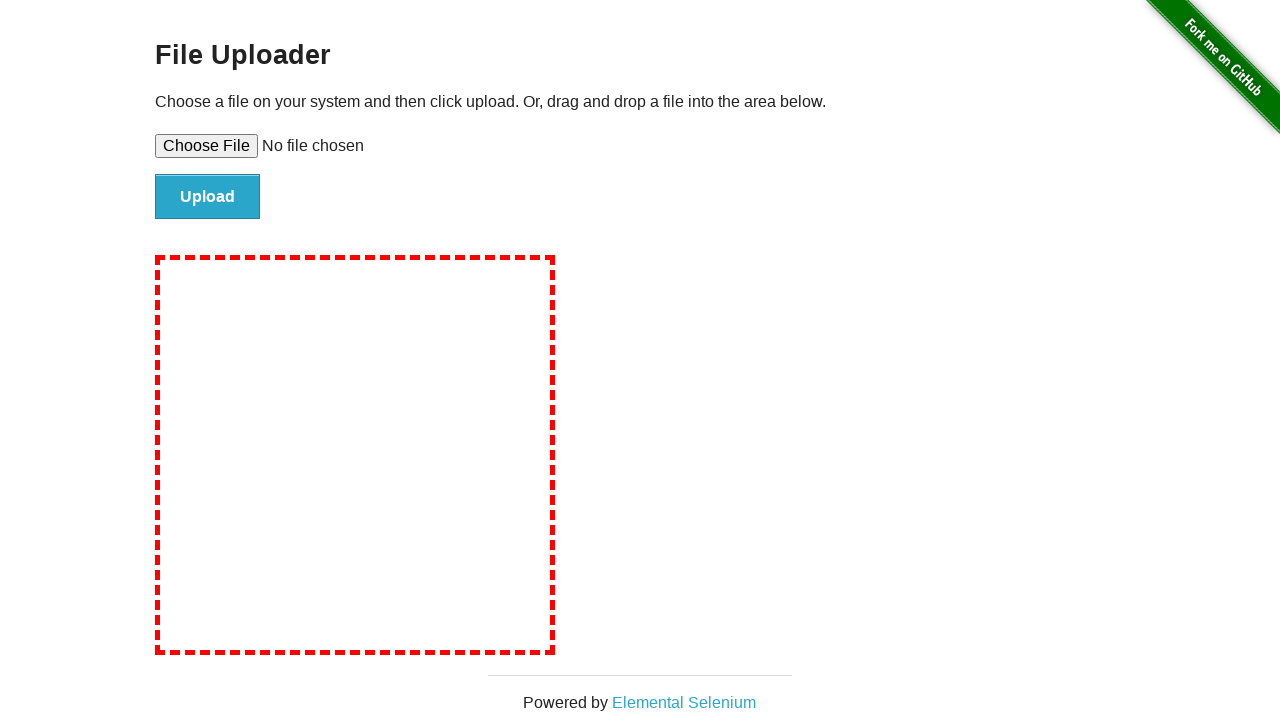

Selected test file in file chooser dialog
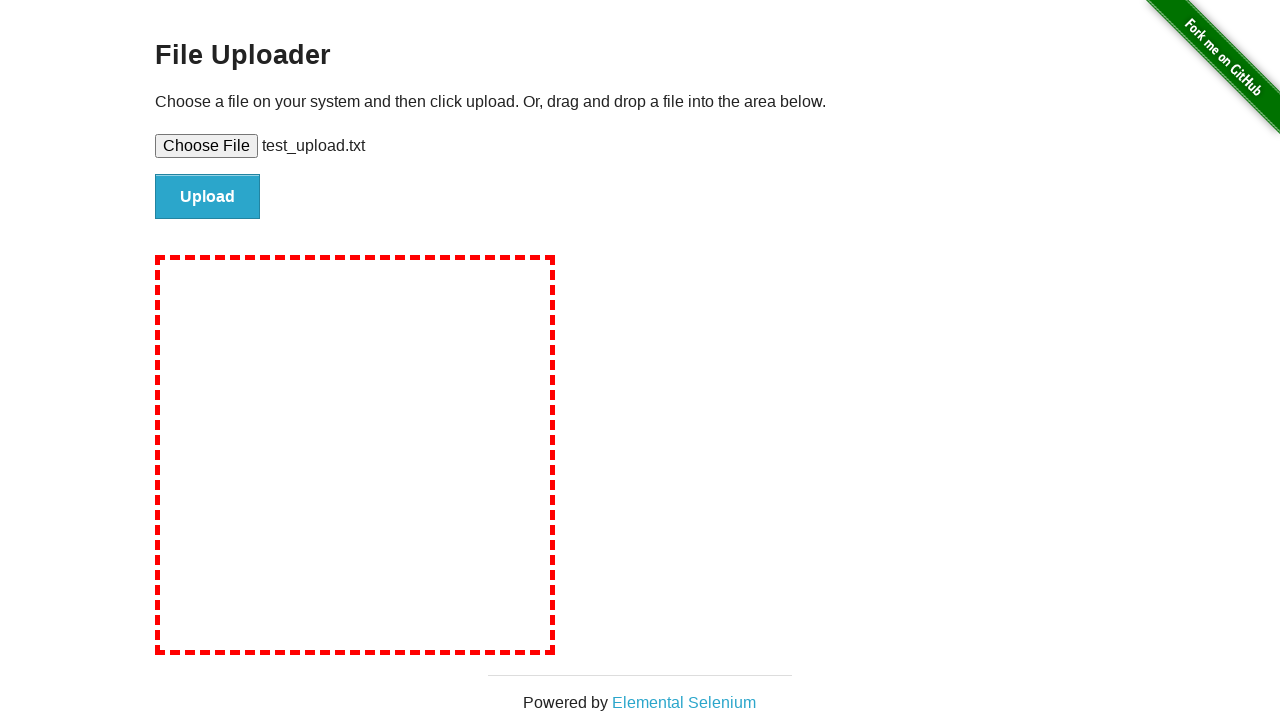

Clicked submit button to upload file at (208, 197) on xpath=//input[@id='file-submit']
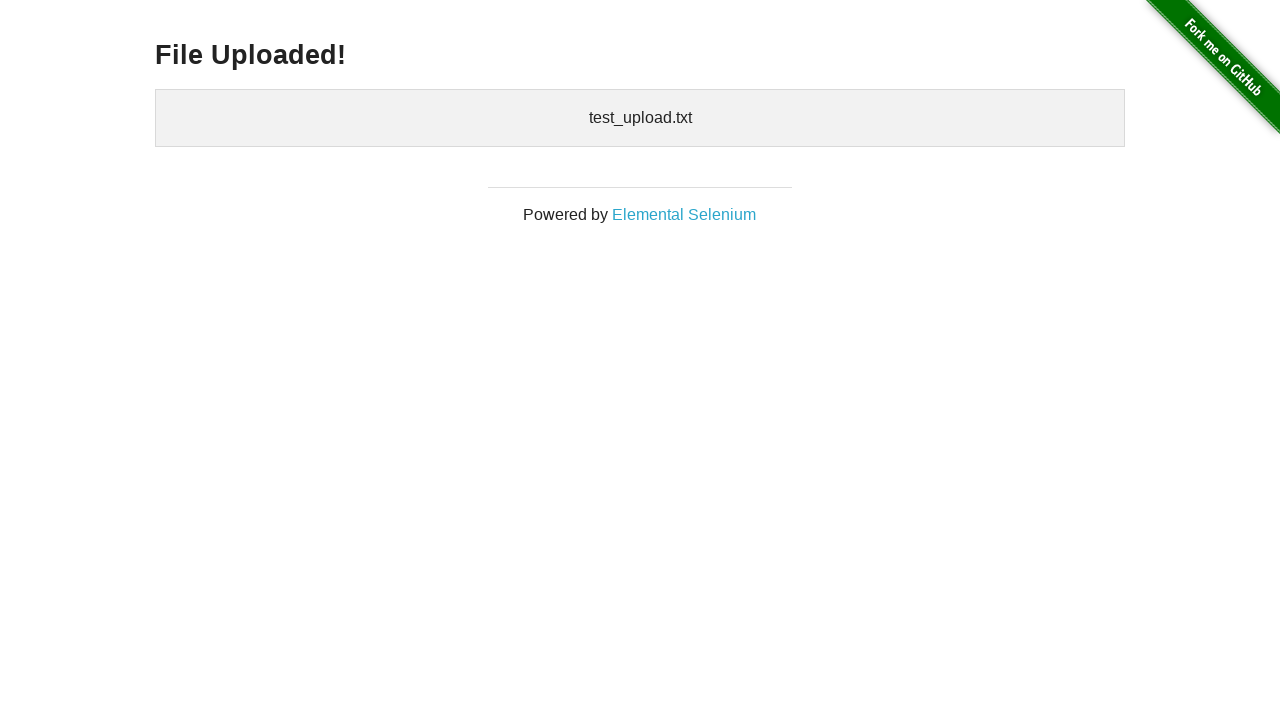

Verified upload confirmation message 'File Uploaded!' appeared
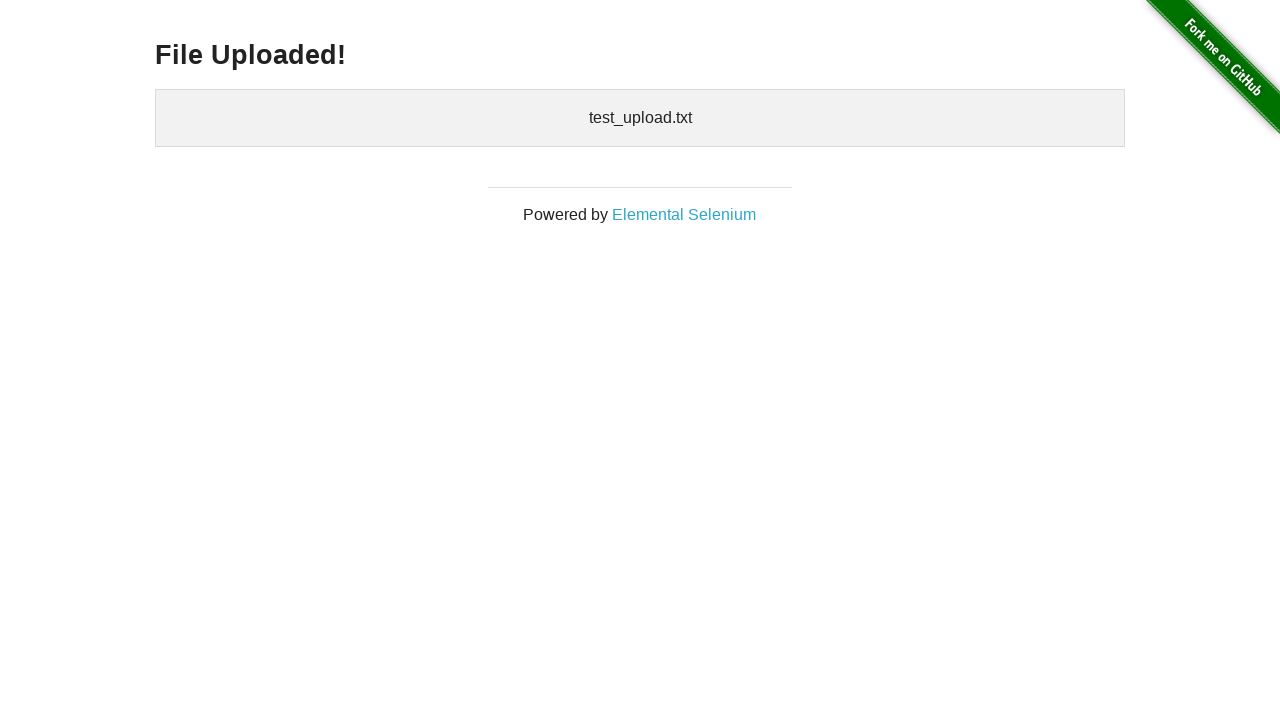

Removed temporary test file
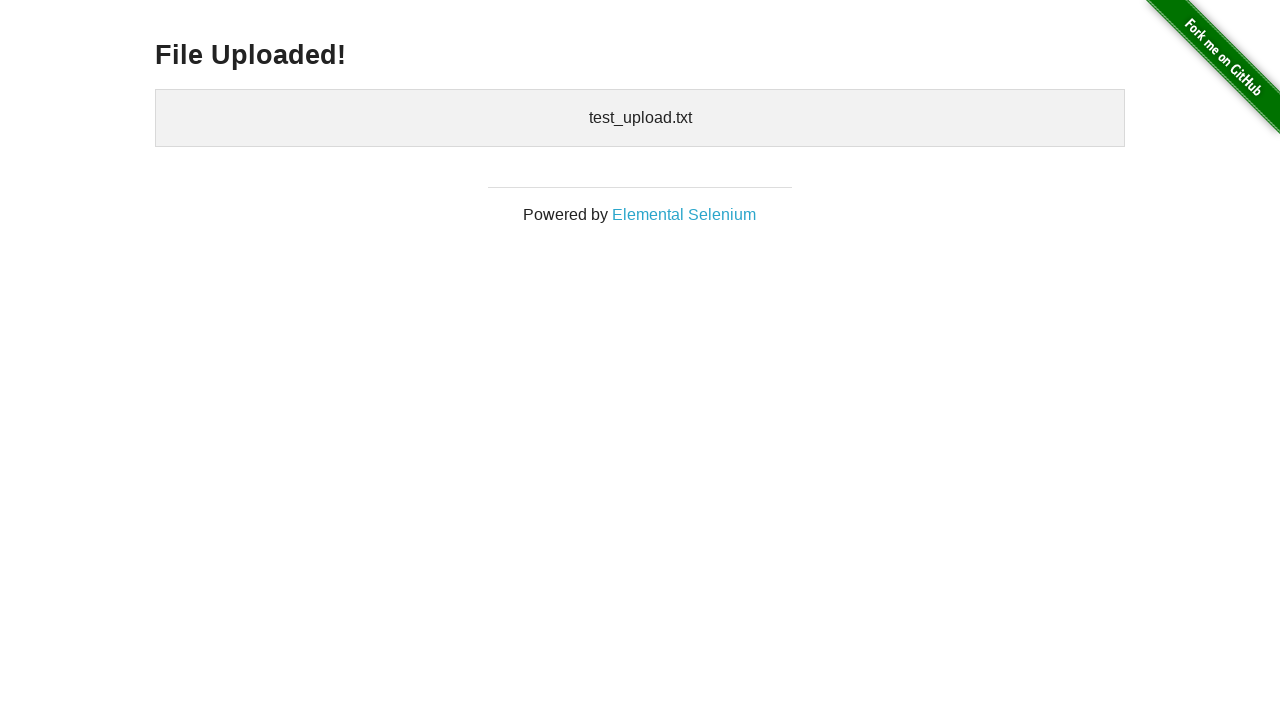

Removed temporary directory
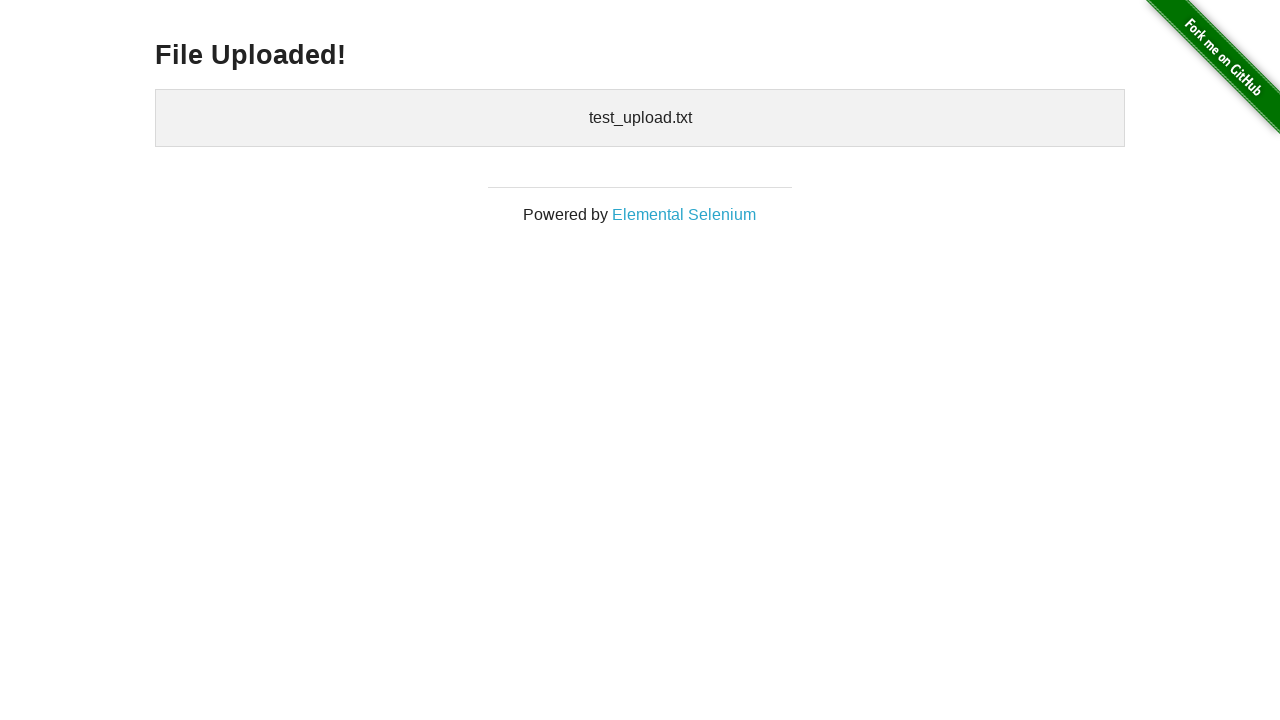

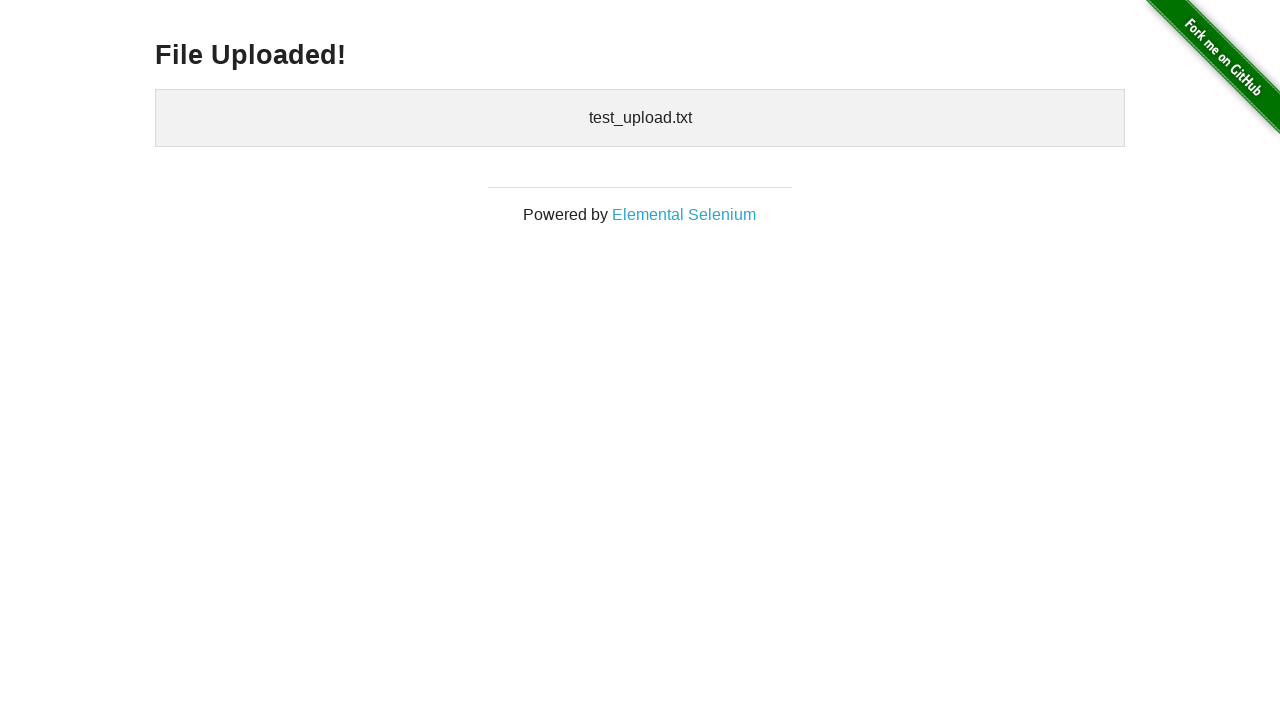